Solves a math problem on a form by reading a value, calculating the result, and submitting the form with checkbox and radio button selections

Starting URL: https://suninjuly.github.io/math.html

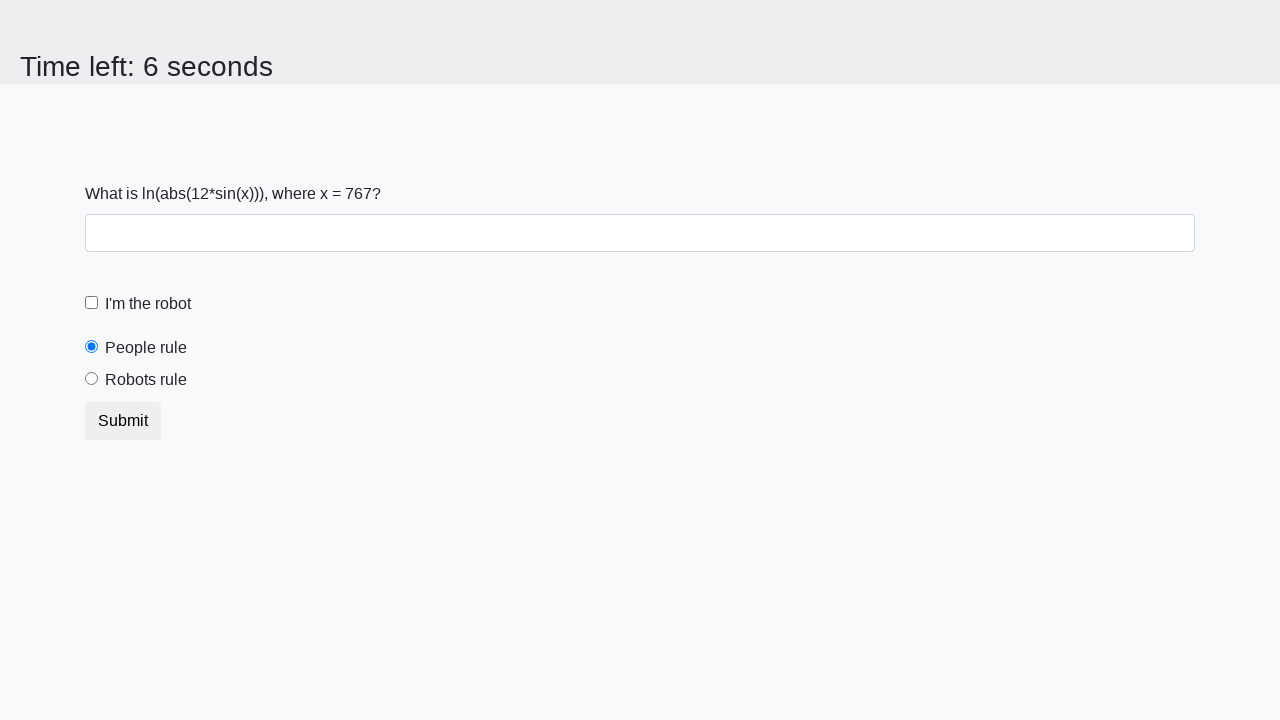

Located the input value element
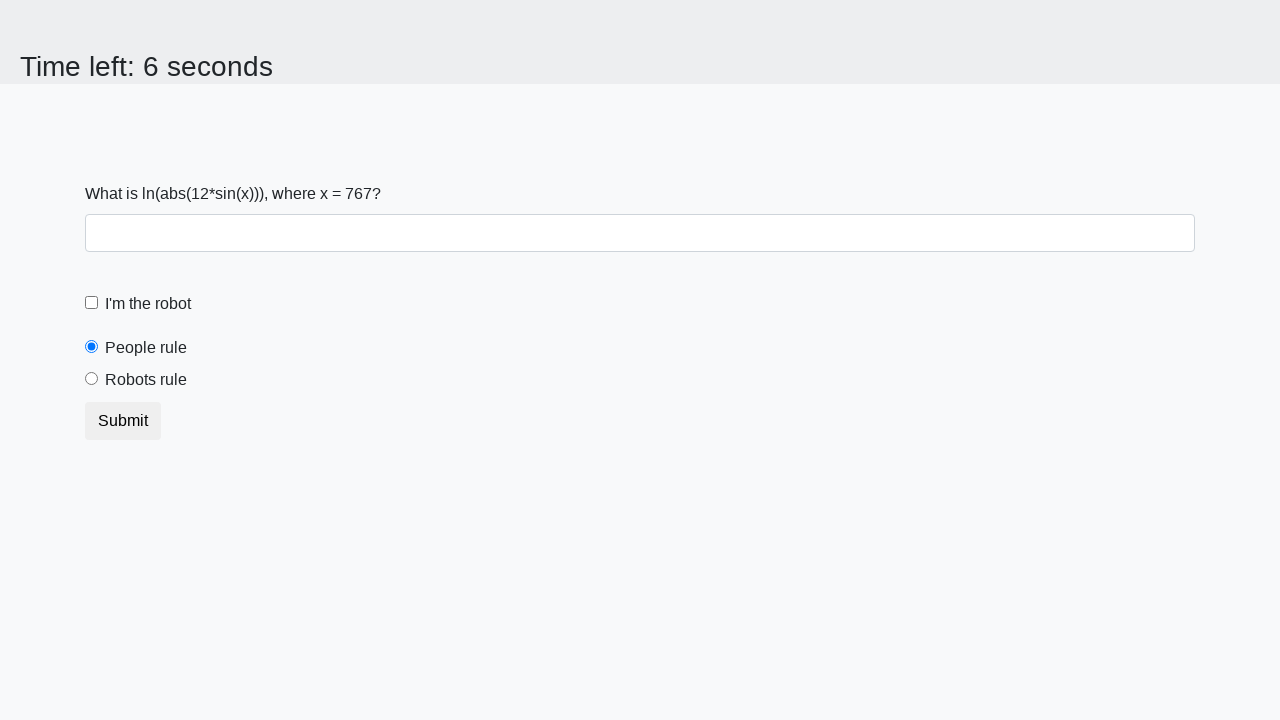

Read input value from page: 767
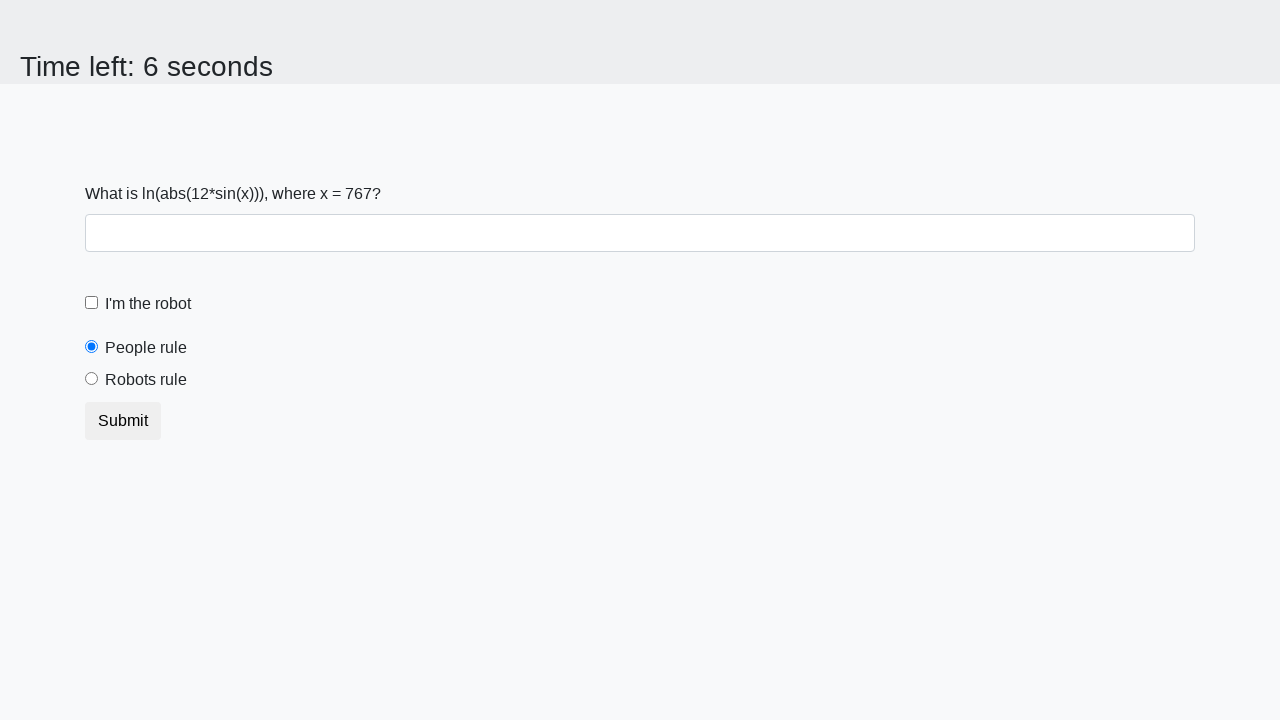

Calculated result using formula: 1.6552957959816579
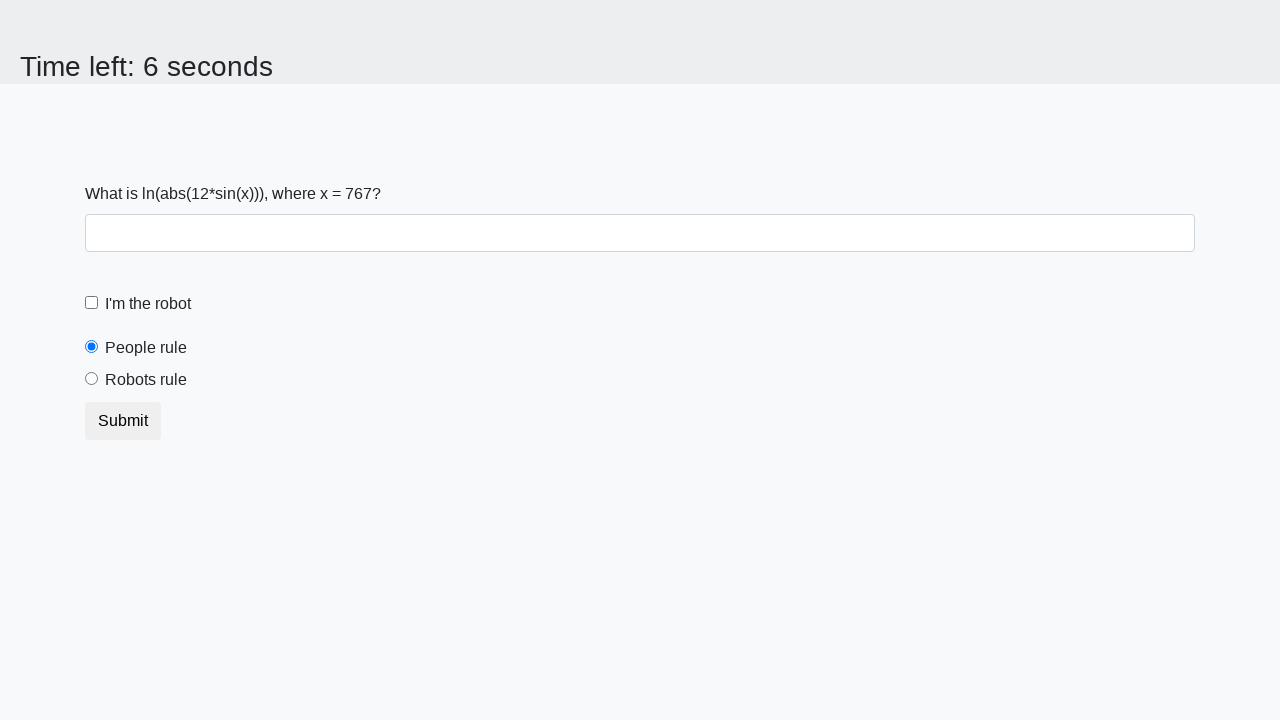

Filled answer field with calculated result: 1.6552957959816579 on #answer
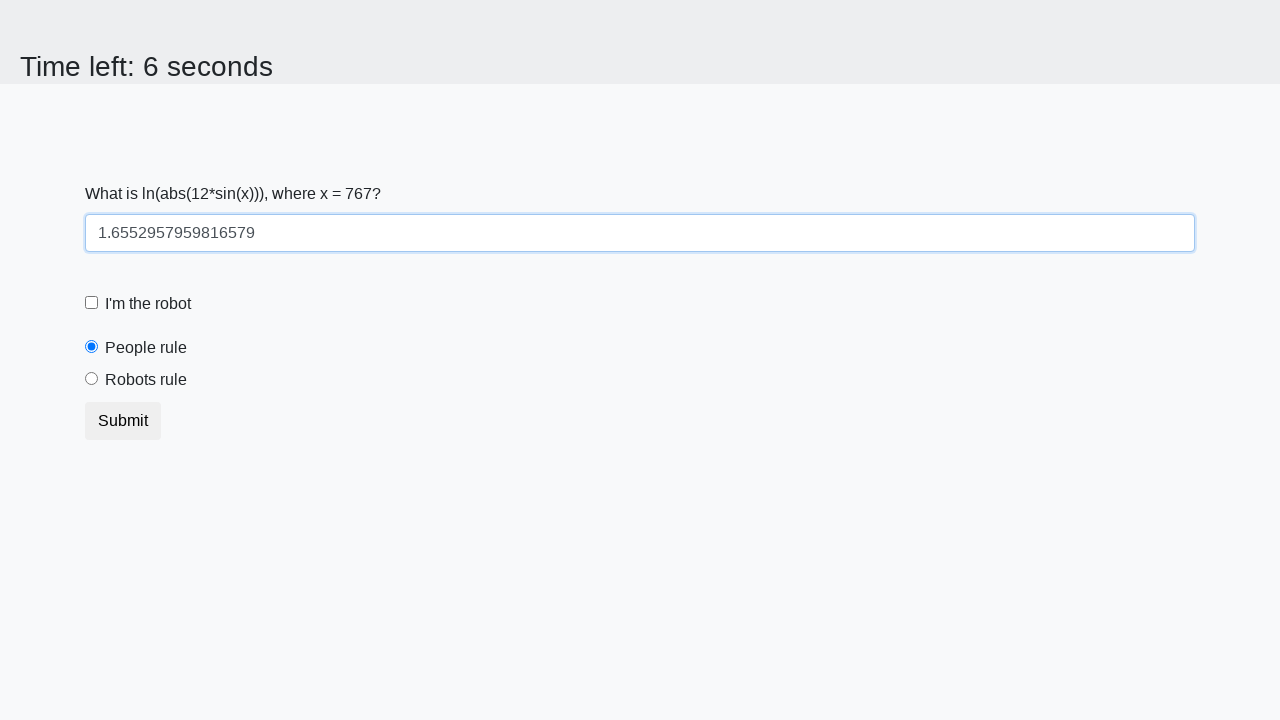

Clicked the robot checkbox at (92, 303) on #robotCheckbox
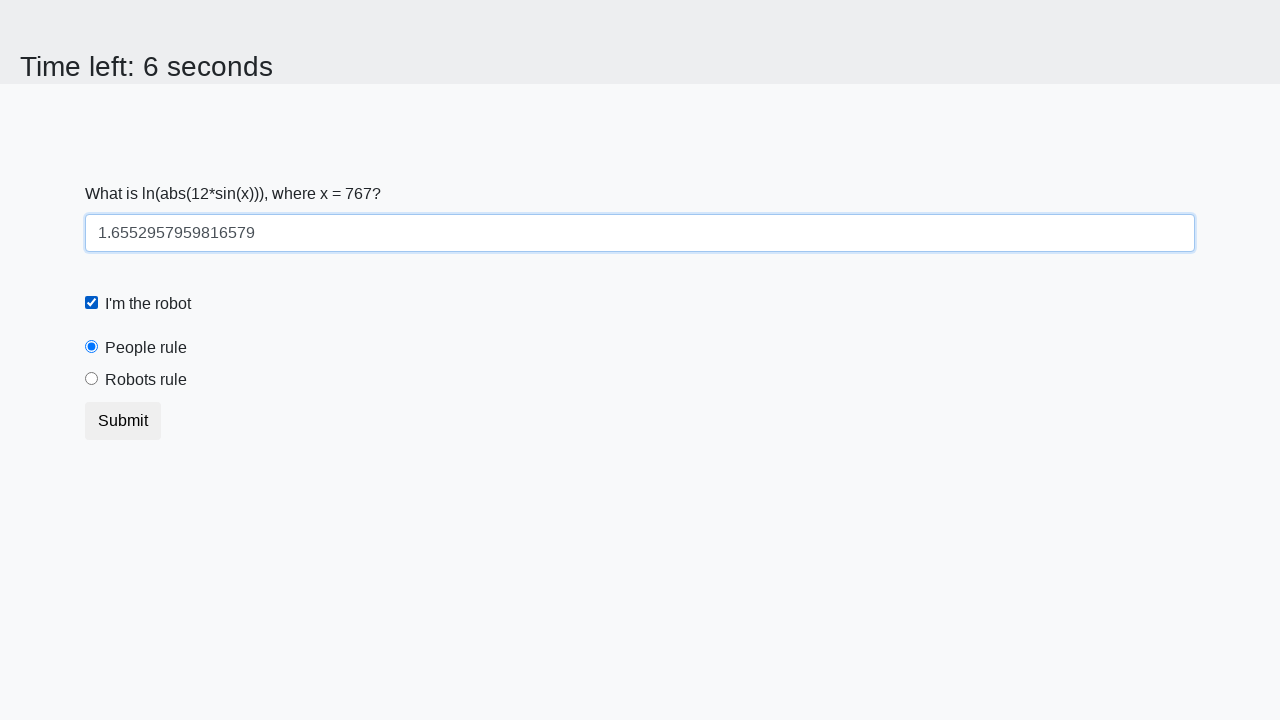

Clicked the robot radio button at (92, 379) on #robotsRule
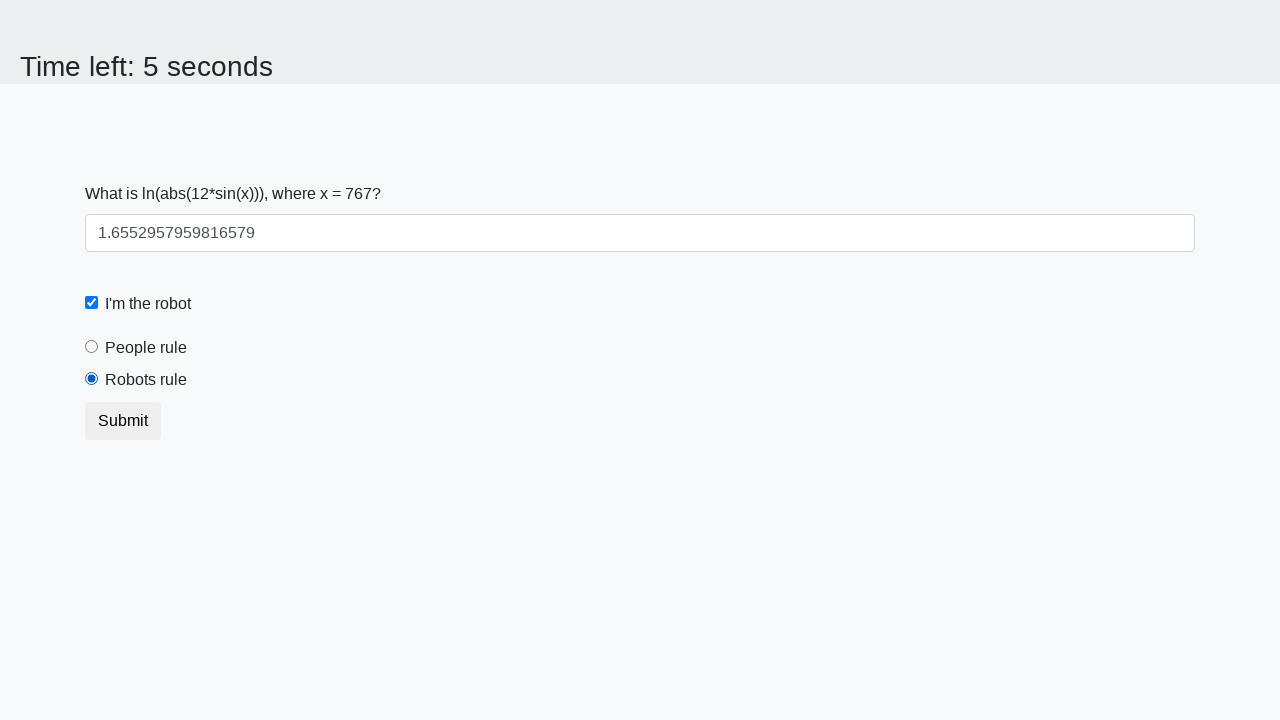

Clicked submit button to submit the form at (123, 421) on [type='submit']
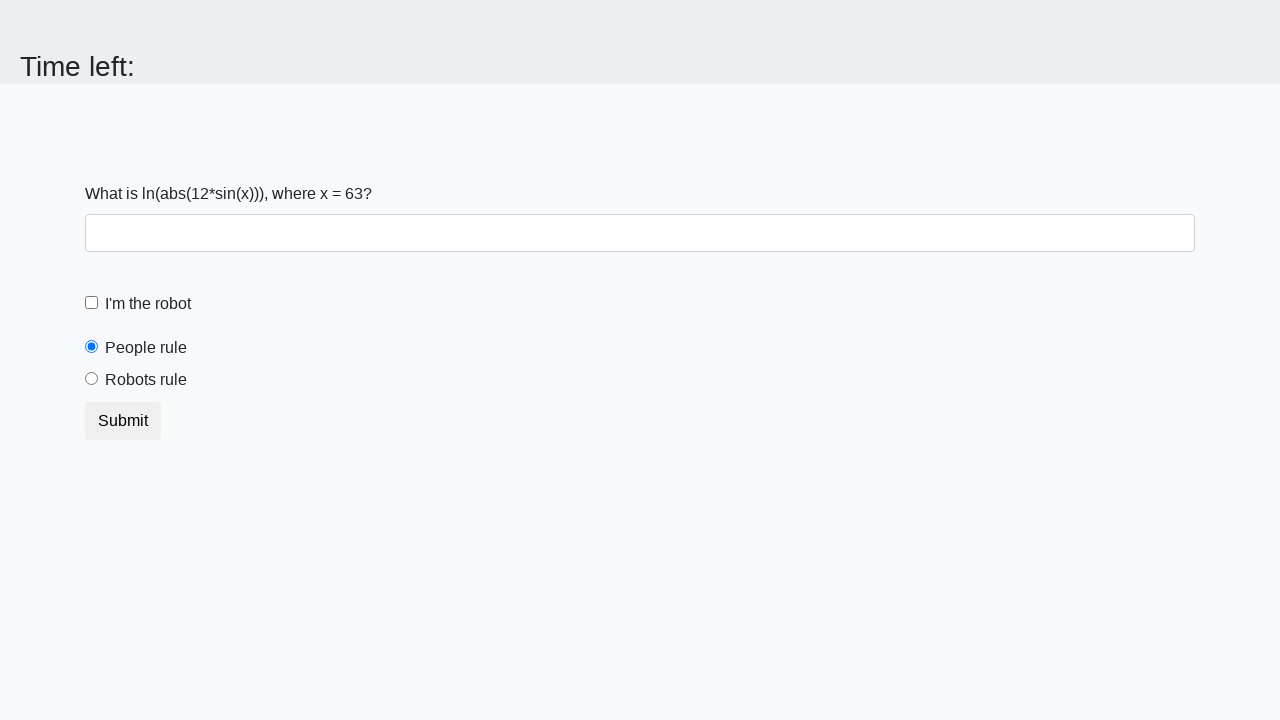

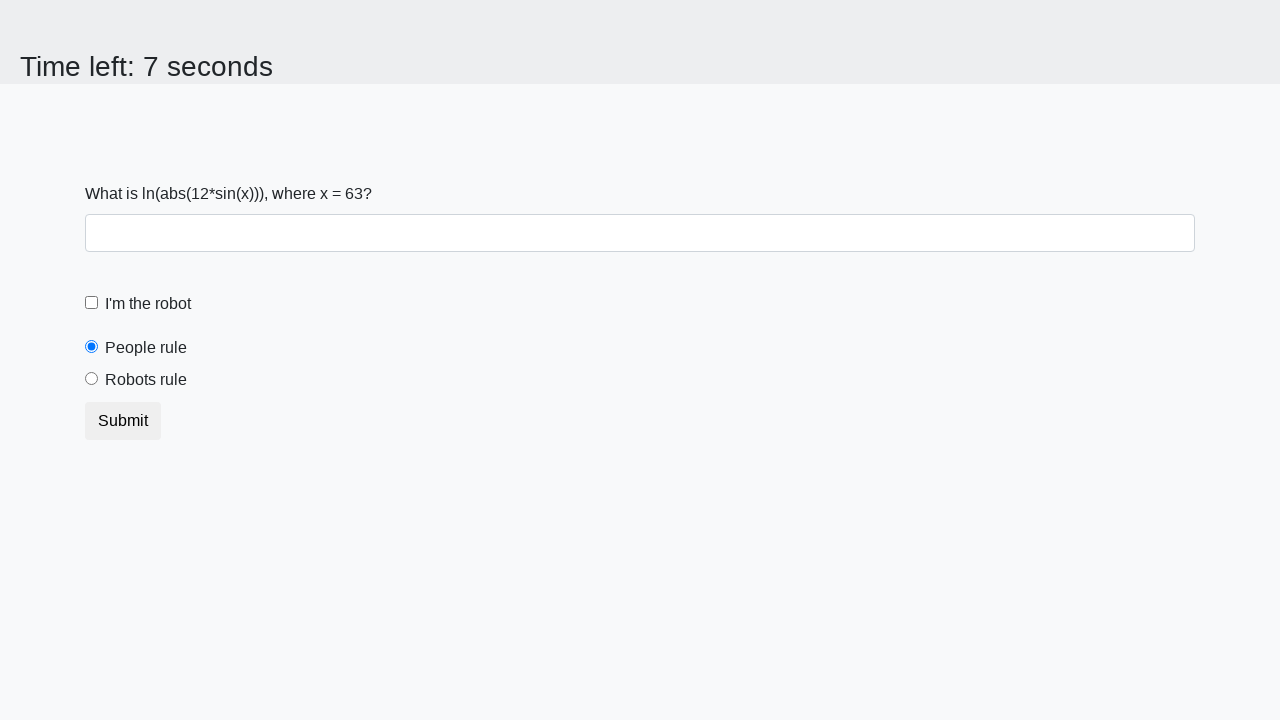